Tests the table filtering functionality by searching for "Rice" and verifying that the filtered results match the search term

Starting URL: https://rahulshettyacademy.com/seleniumPractise/#/offers

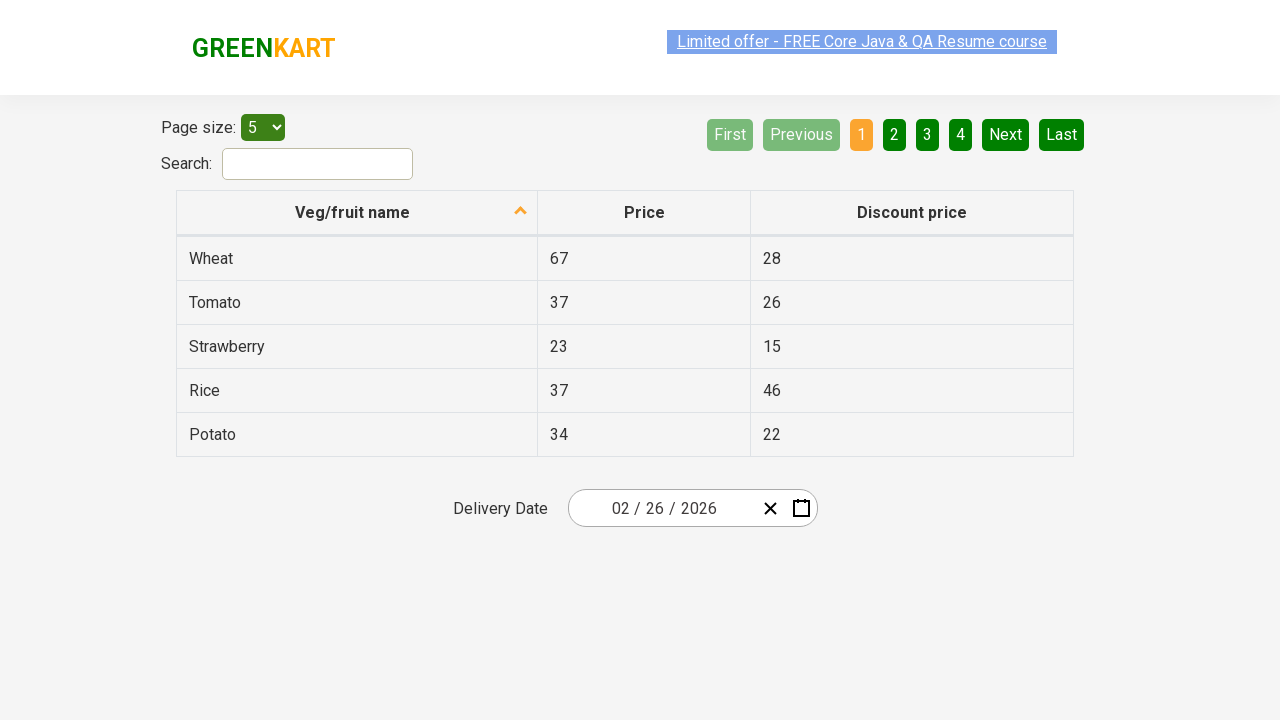

Entered 'Rice' in the search field on #search-field
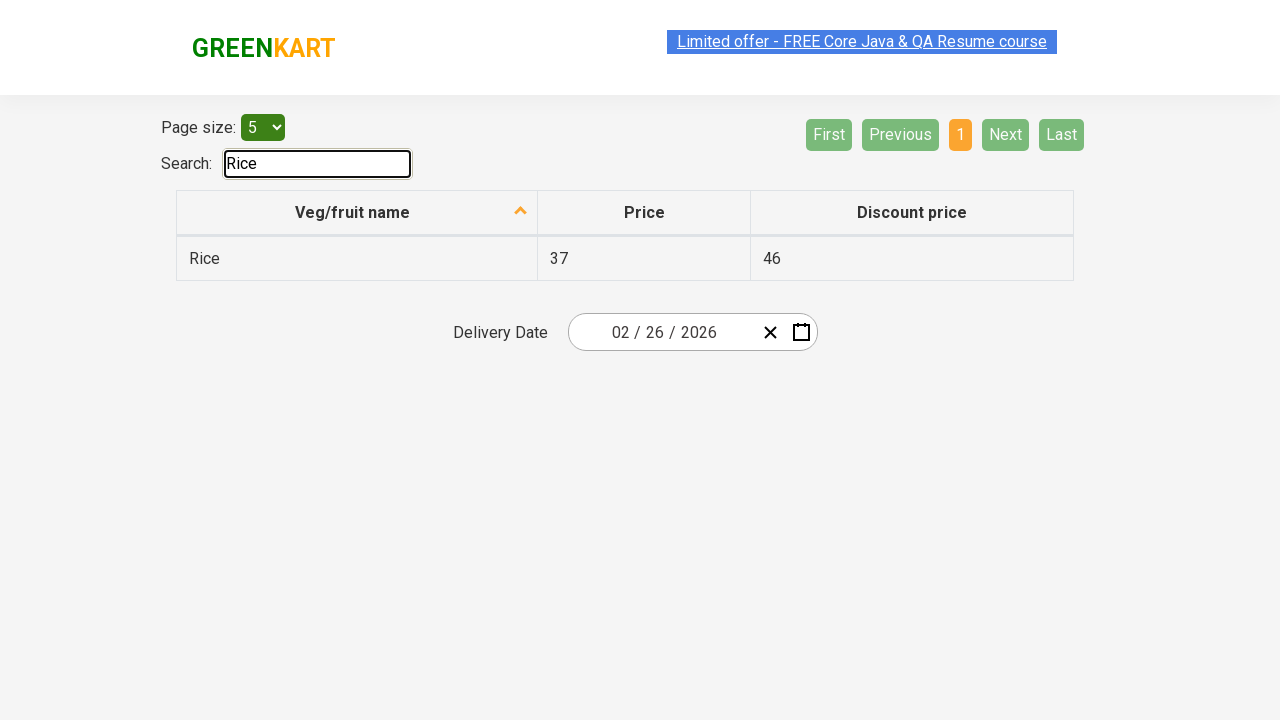

Waited 500ms for table filtering to complete
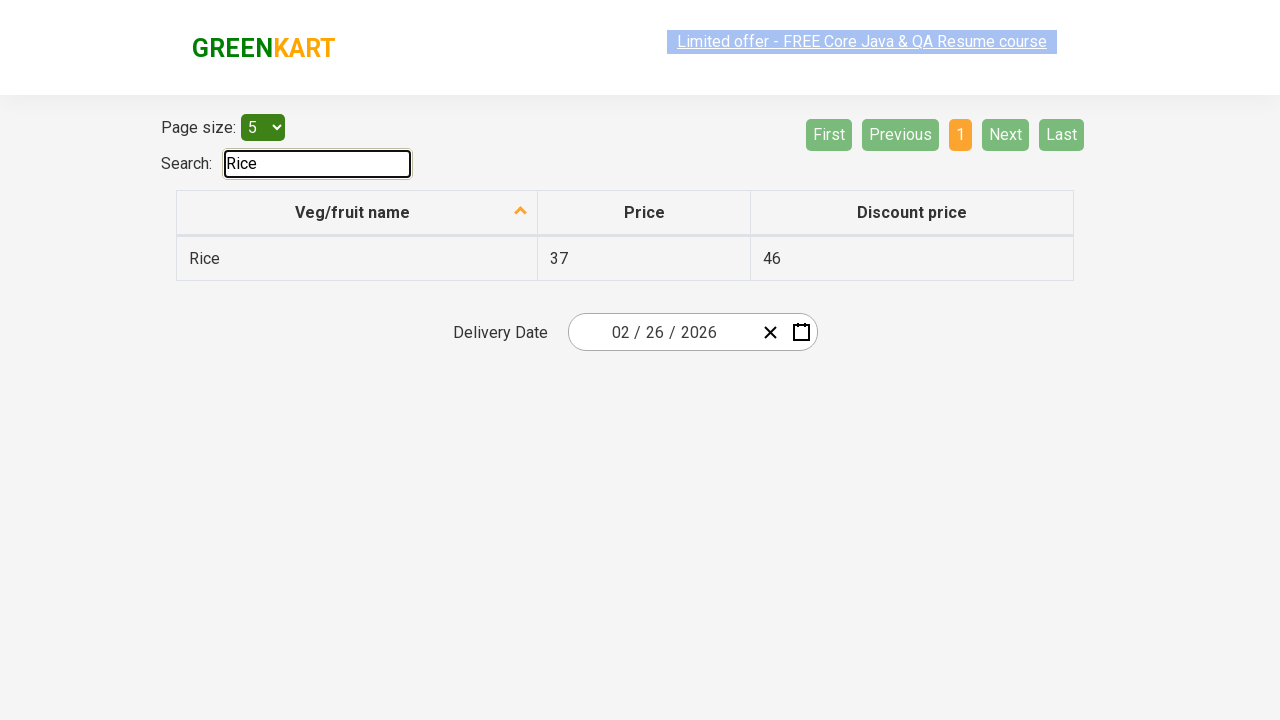

Retrieved all filtered table items from first column
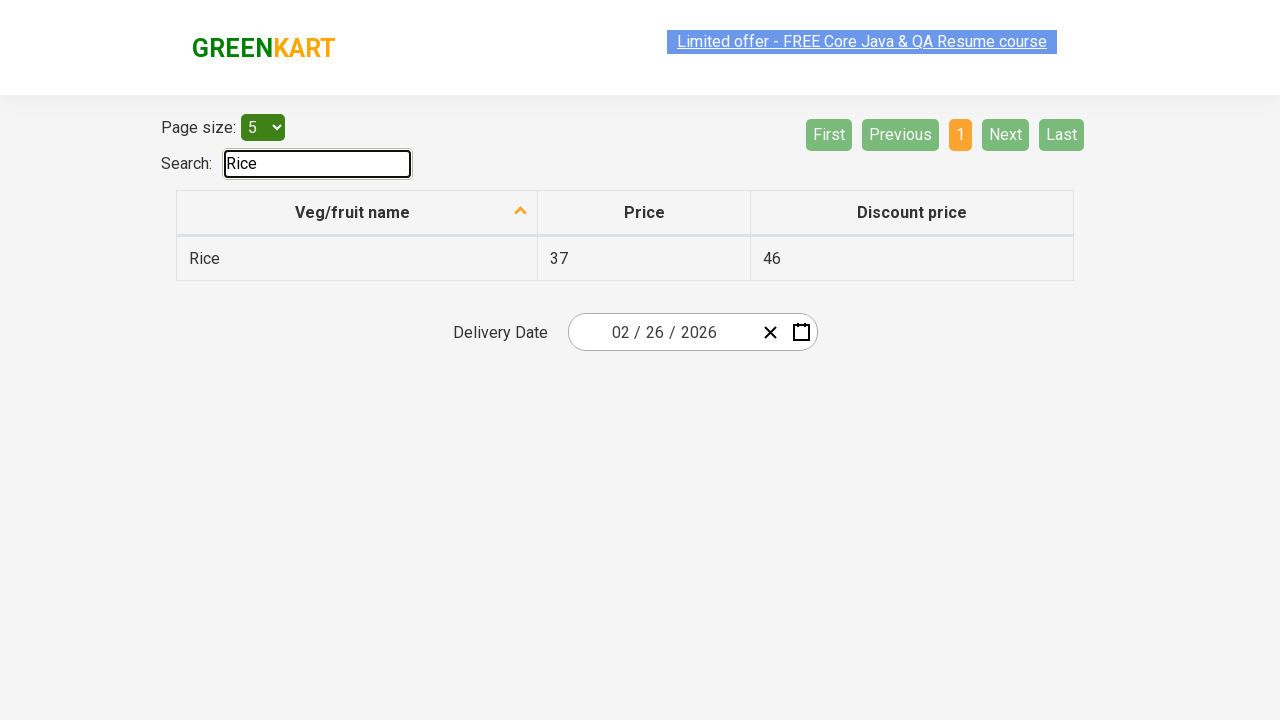

Verified that all filtered results contain 'Rice'
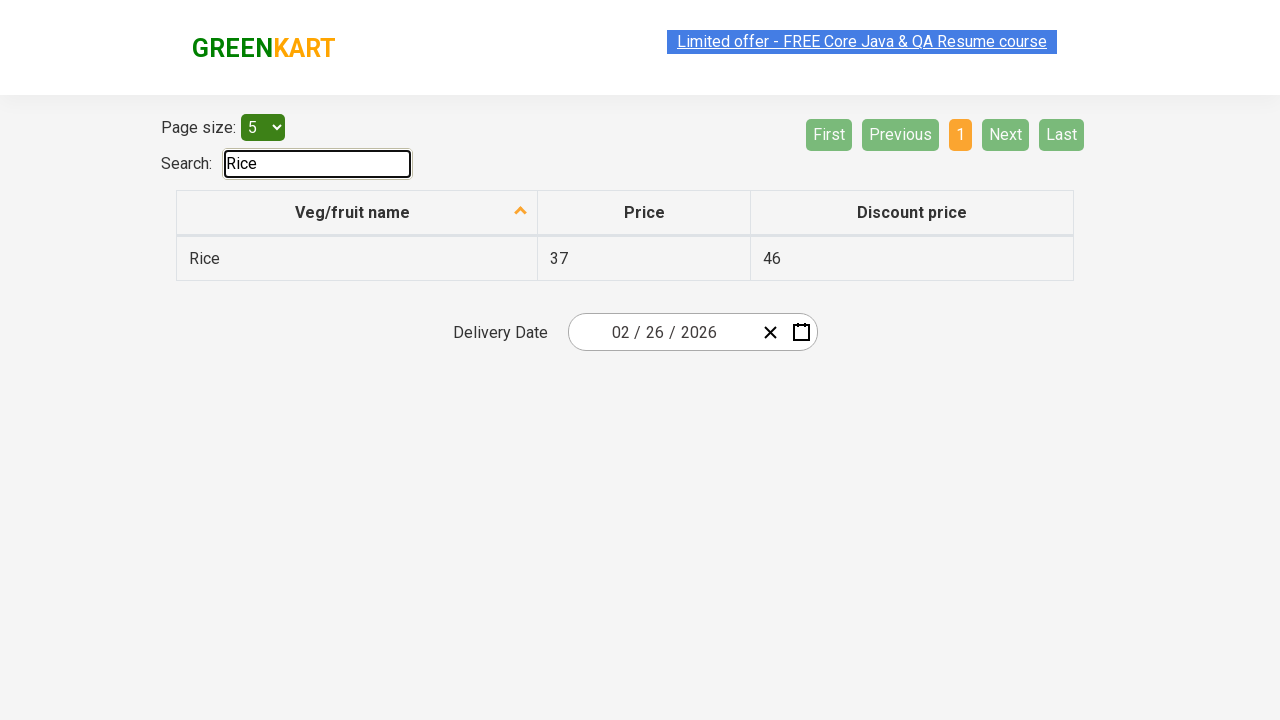

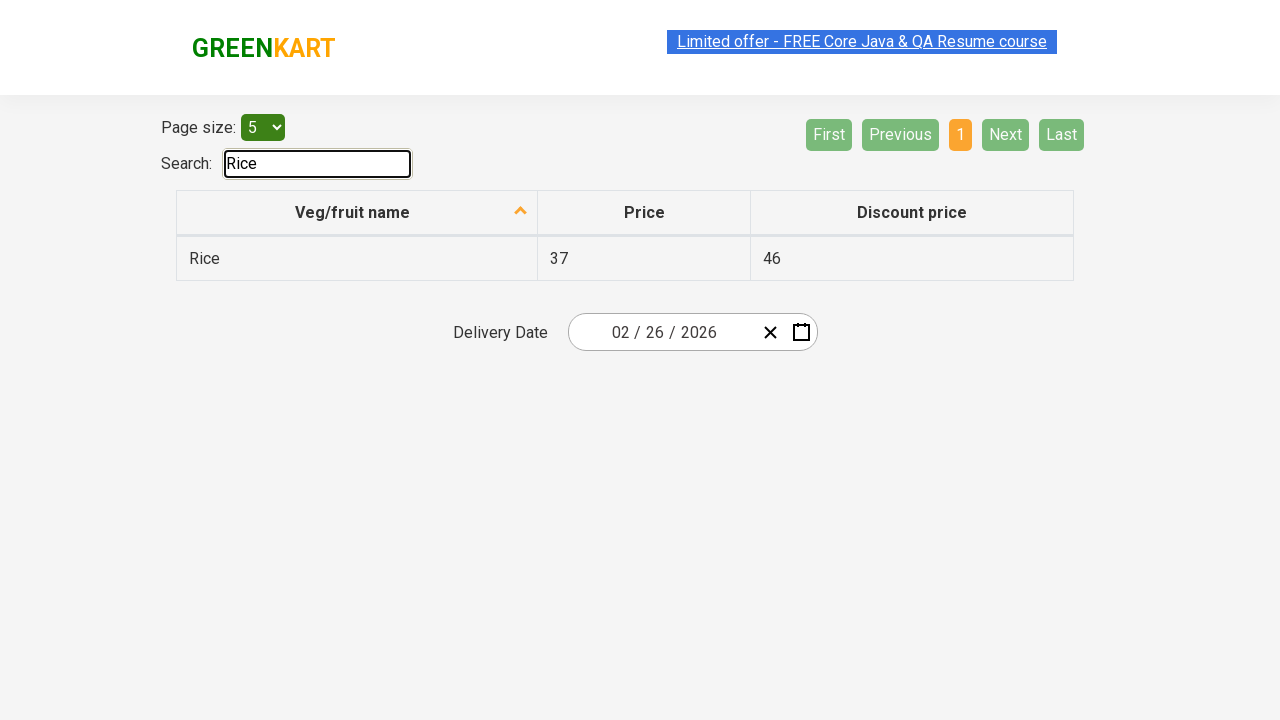